Tests drag and drop functionality within an iframe using the direct drag-and-drop method

Starting URL: https://jqueryui.com/droppable

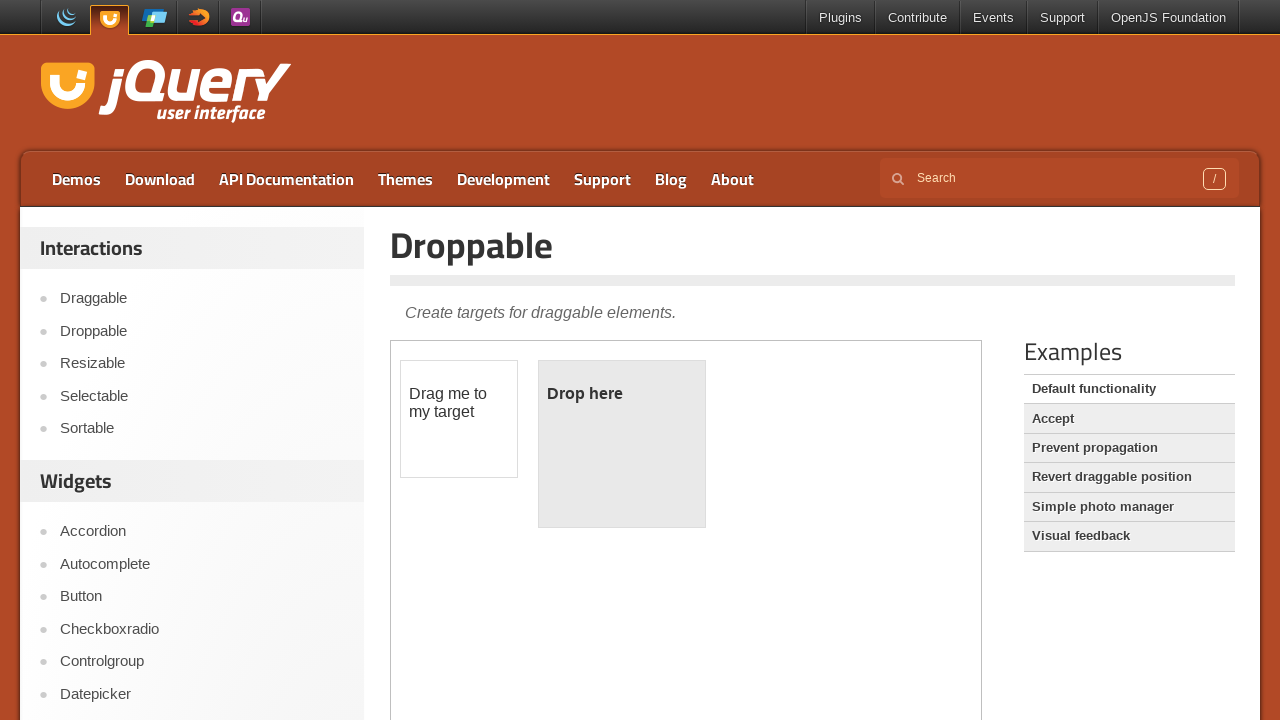

Located iframe containing draggable elements
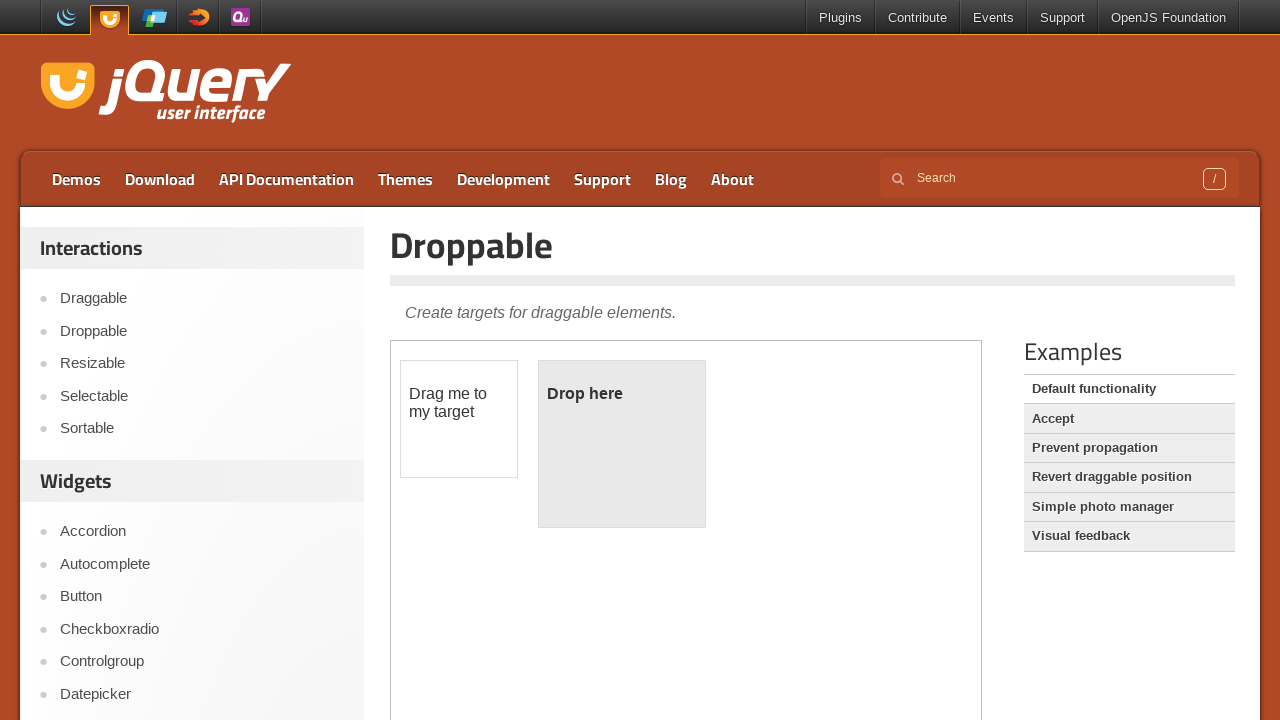

Dragged #draggable element onto #droppable element within iframe at (622, 444)
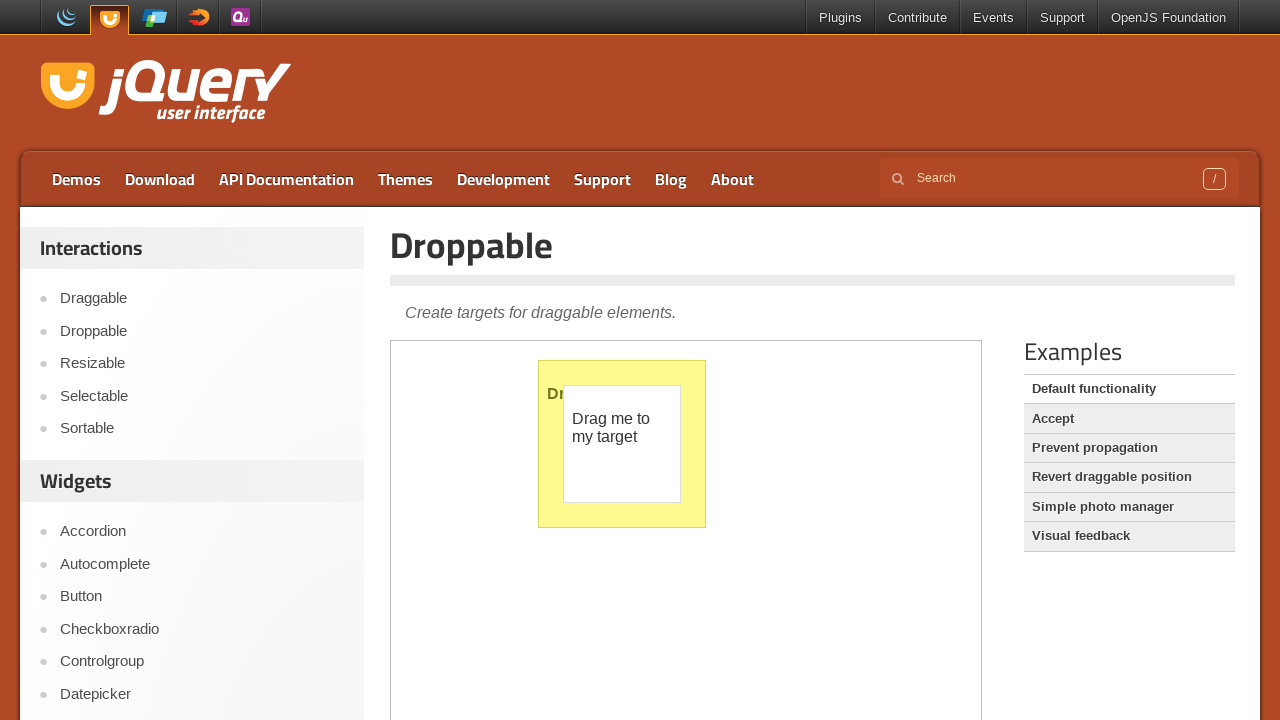

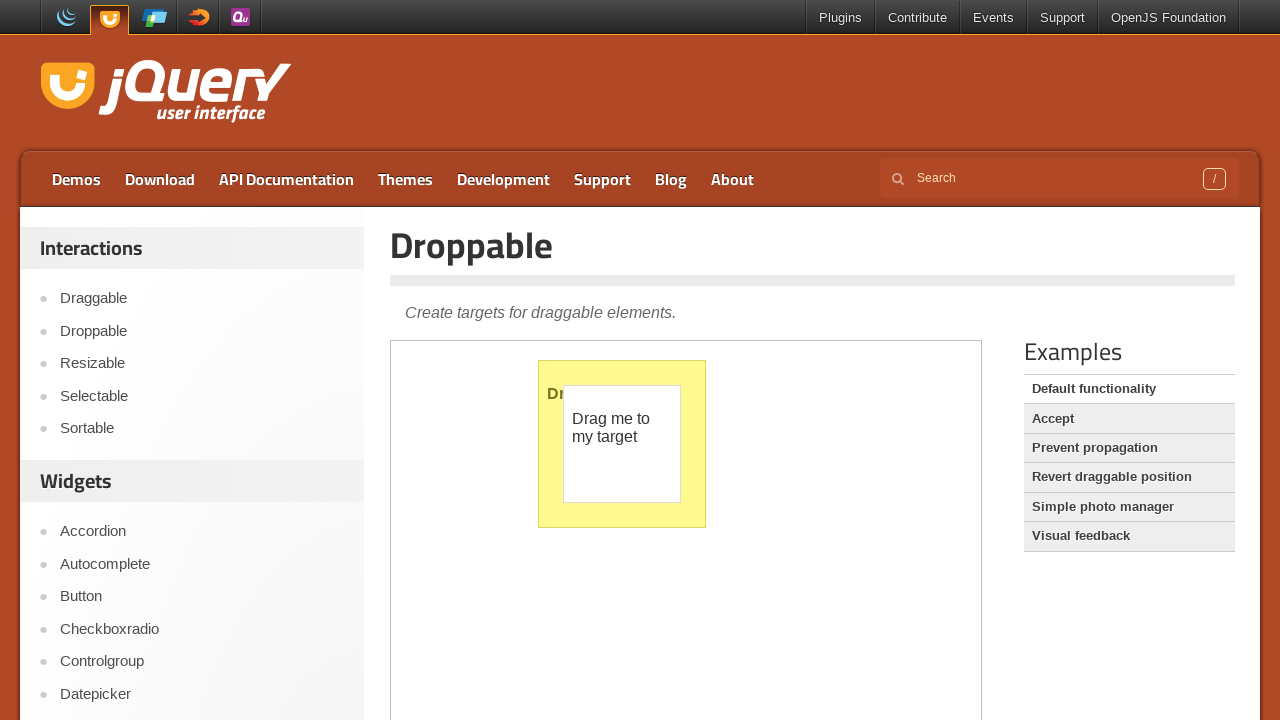